Tests login form validation by attempting to login with empty credentials and verifying that appropriate error messages are displayed

Starting URL: https://www.saucedemo.com/

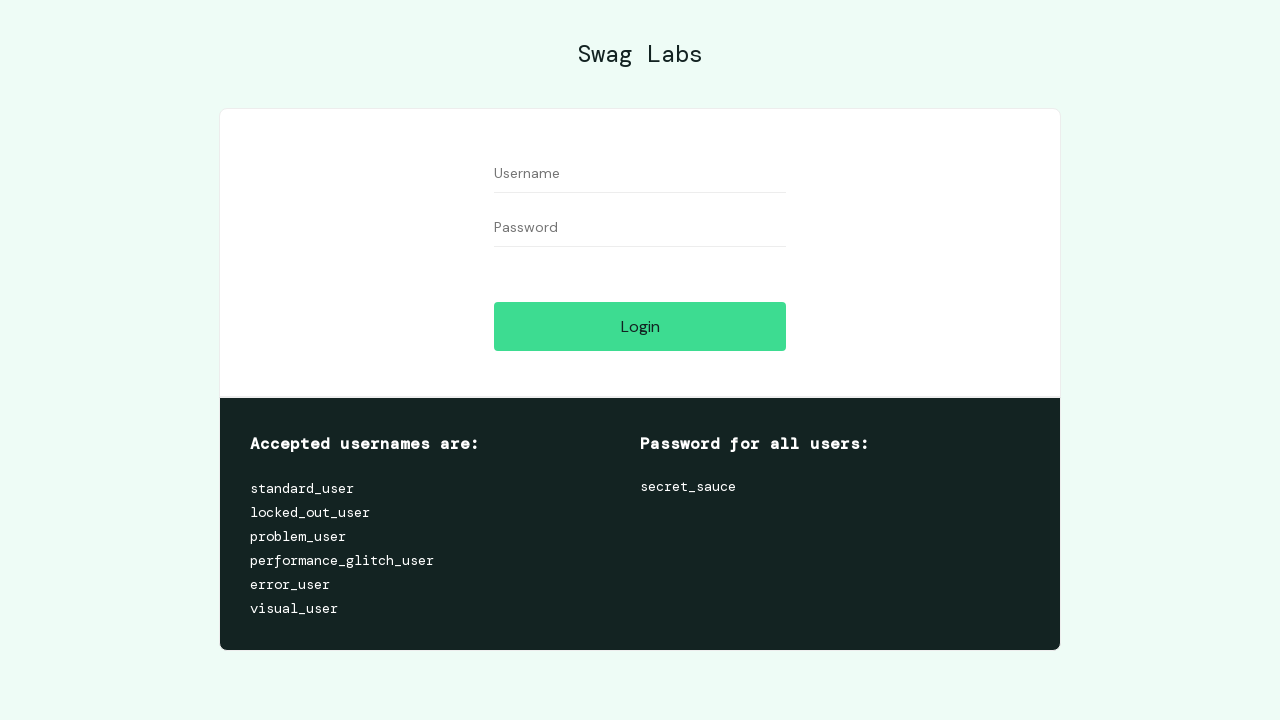

Clicked login button without entering any credentials at (640, 326) on #login-button
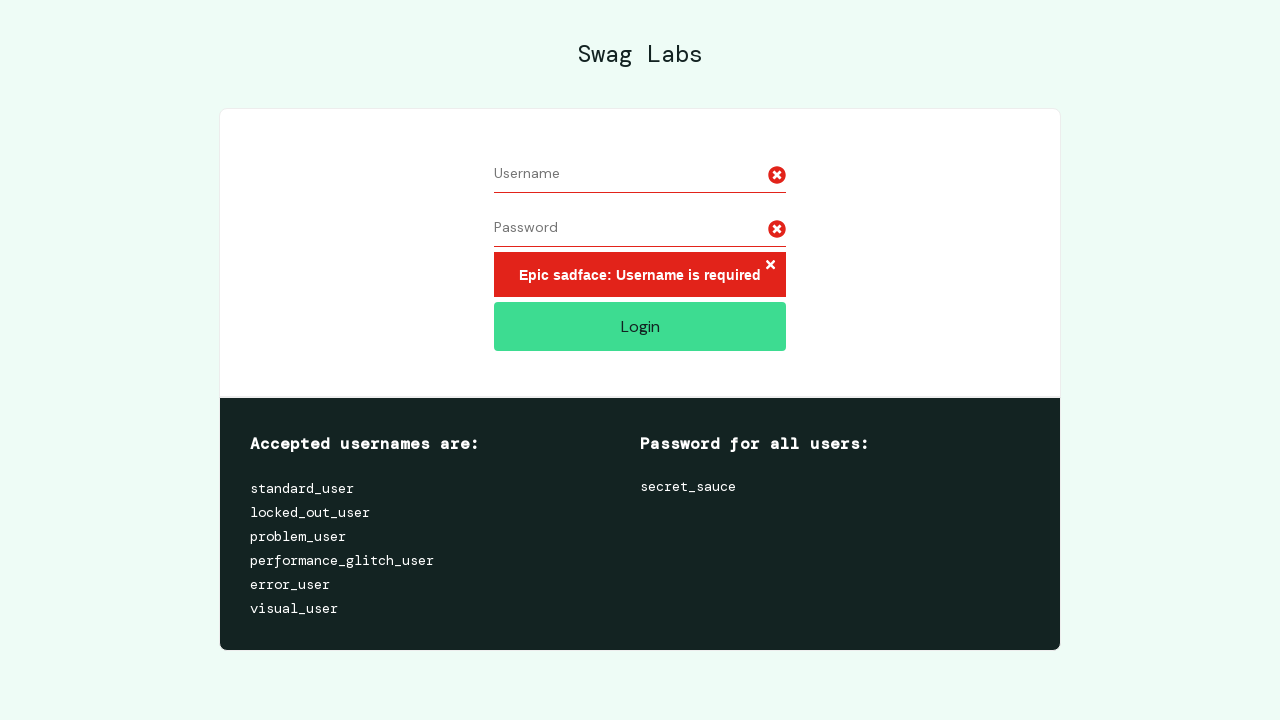

Error message appeared on the login form
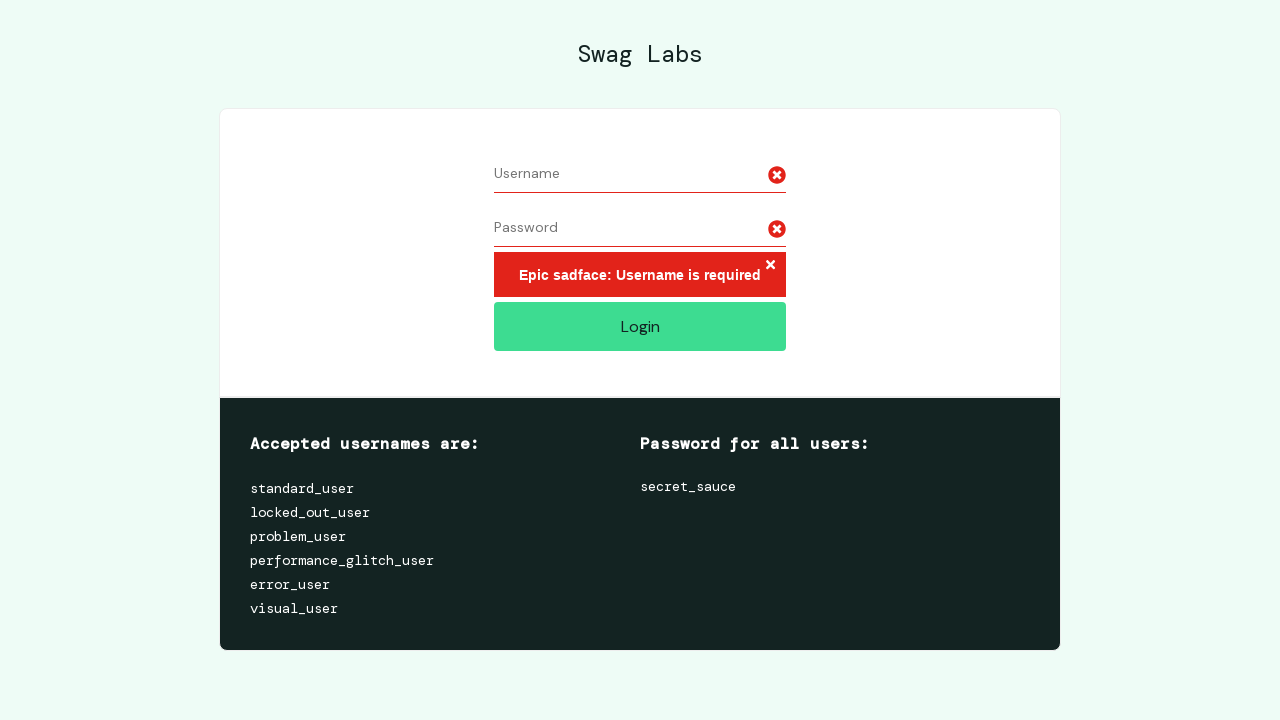

Error icons are displayed next to form fields
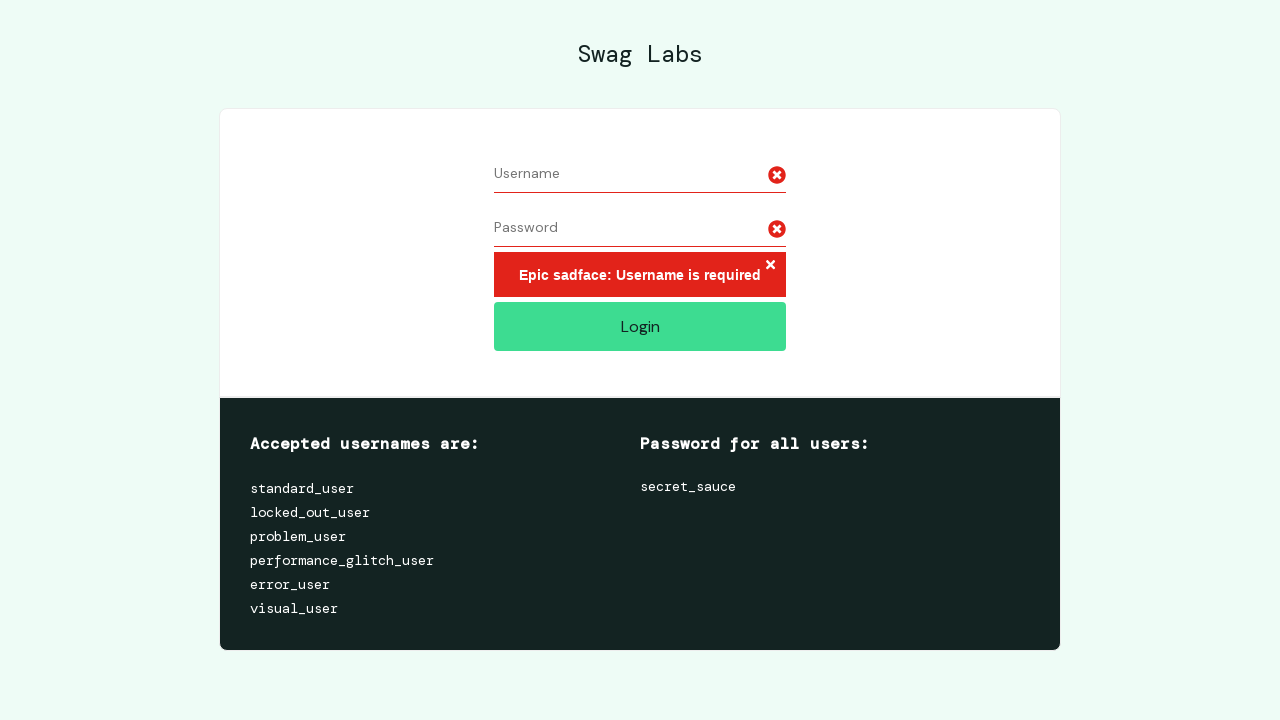

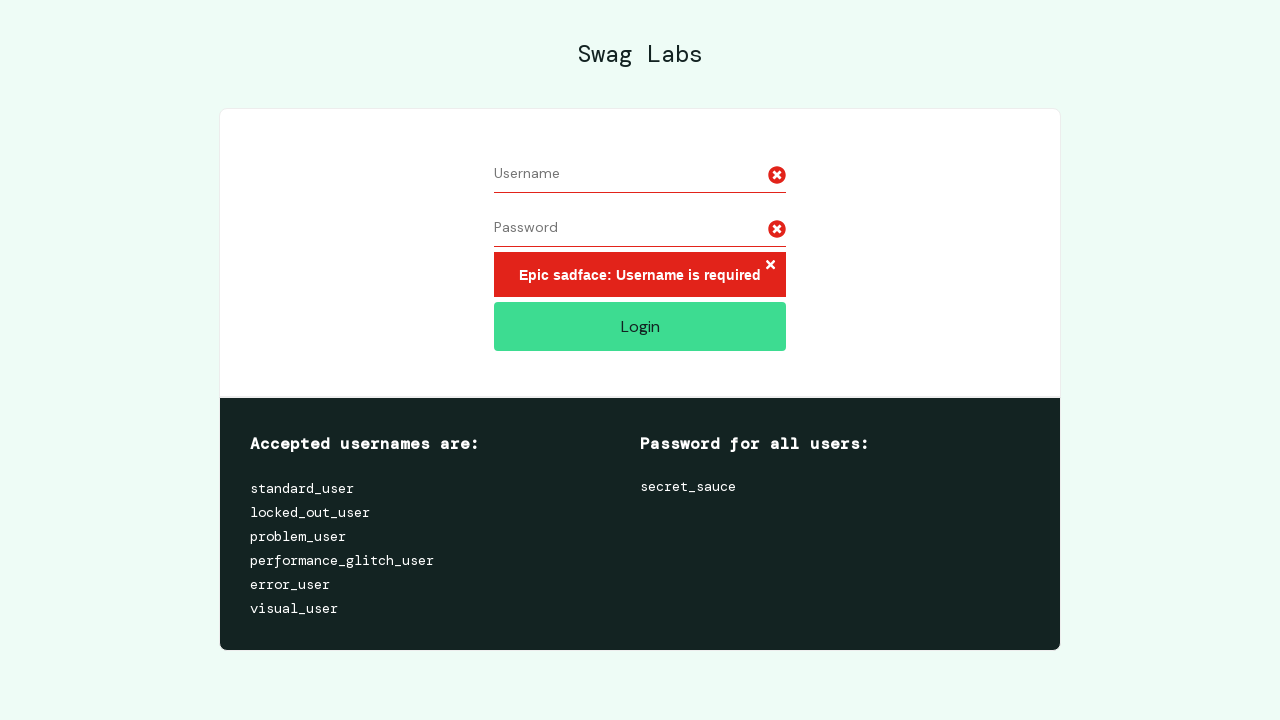